Tests that the homepage loads correctly by verifying the page title matches the expected store name

Starting URL: https://www.tvgame.com.tw/

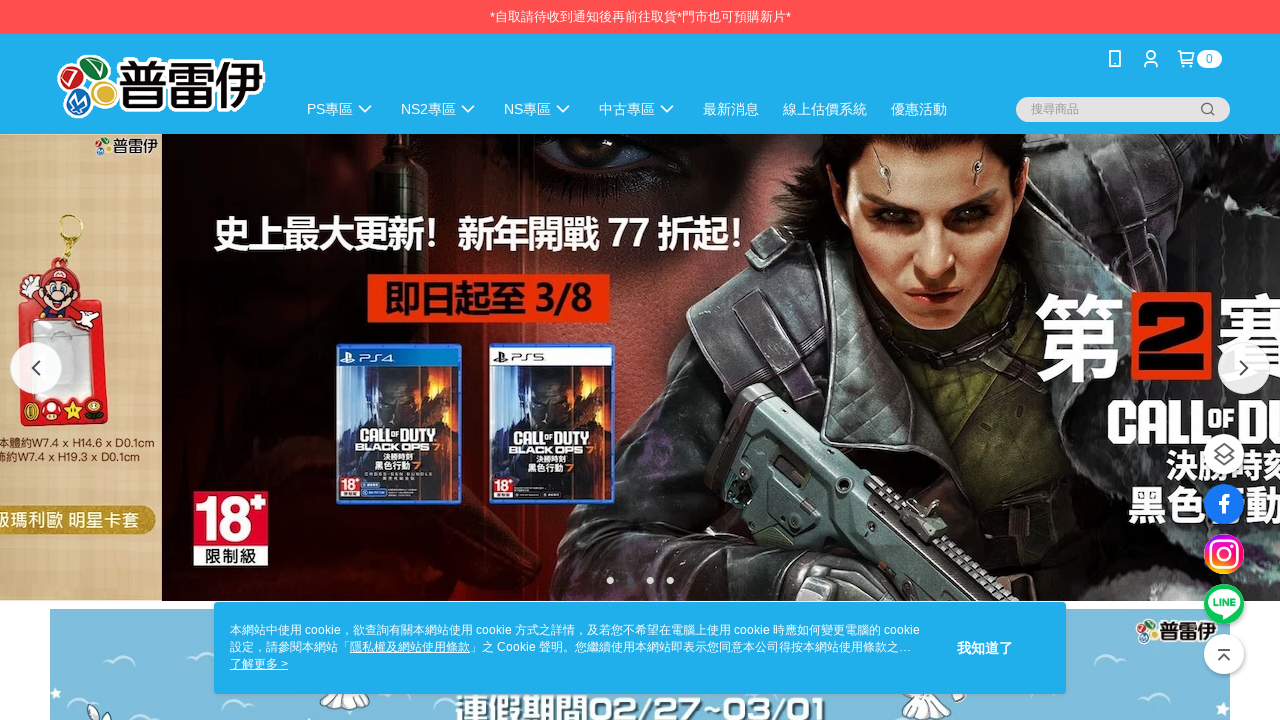

Verified page title matches expected store name '普雷伊電視遊樂器專賣店'
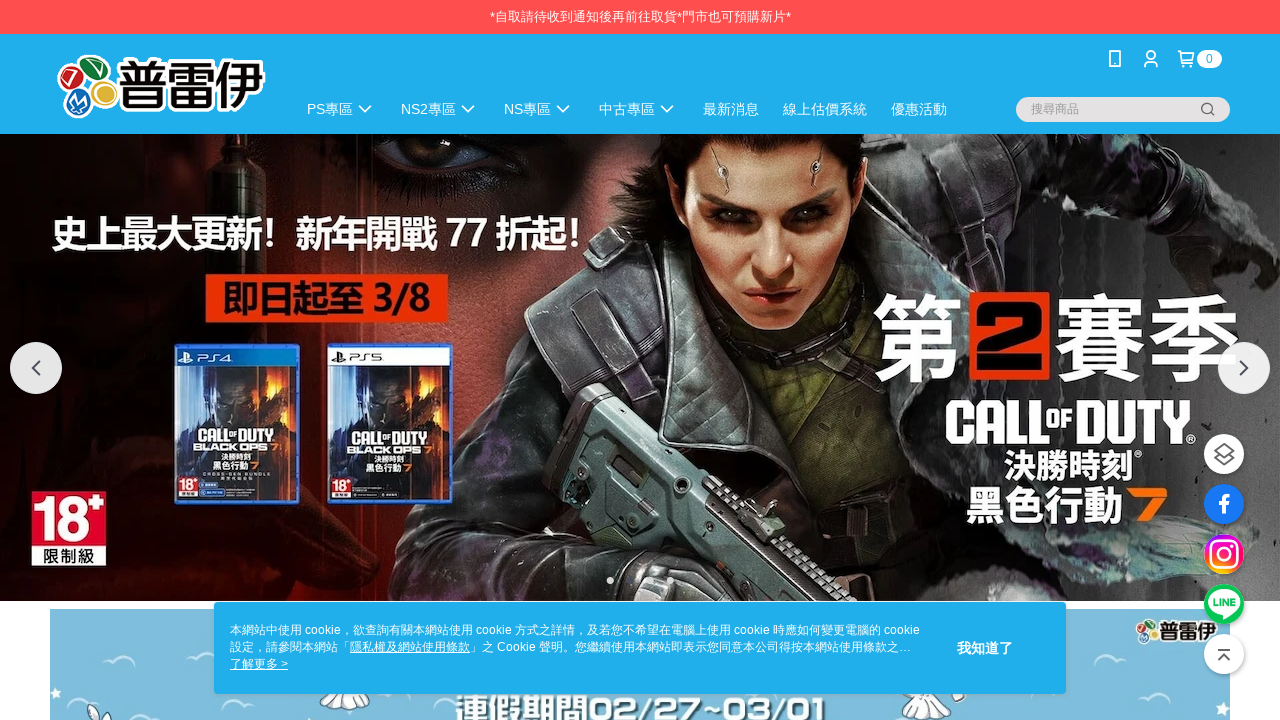

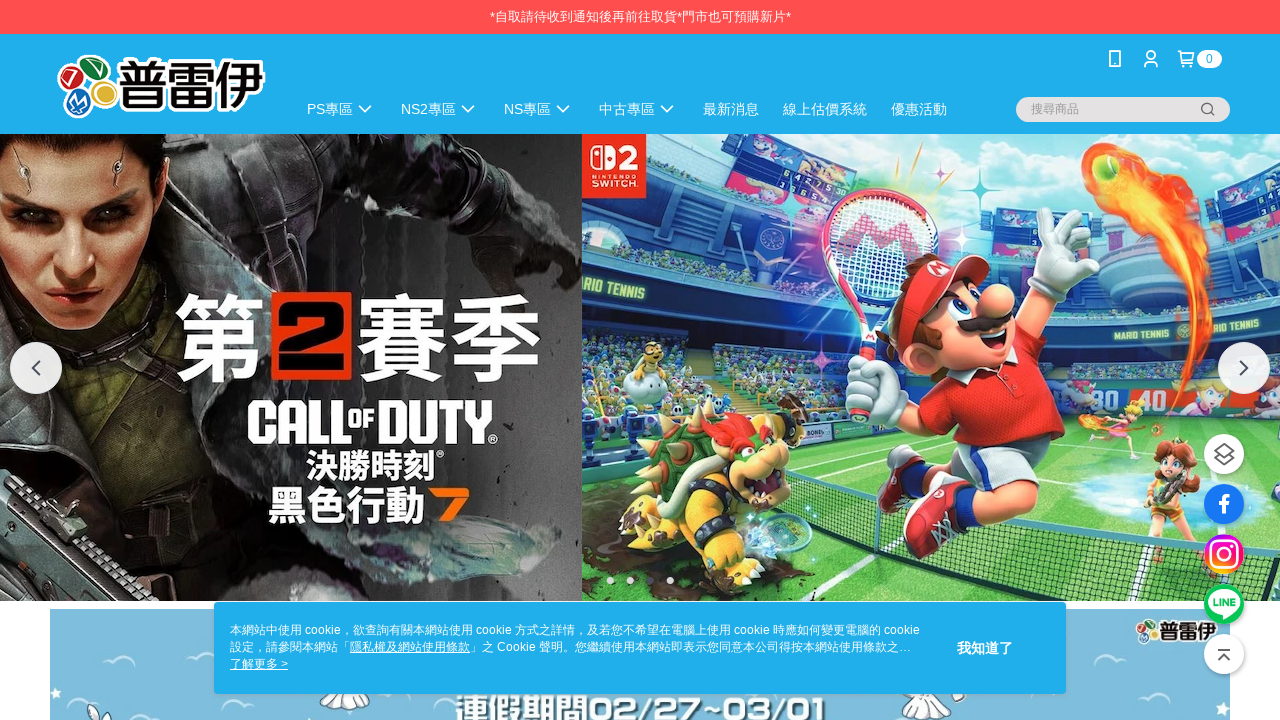